Tests alert dialog handling including accepting, dismissing, and sending text to prompt alerts

Starting URL: https://demoqa.com/alerts

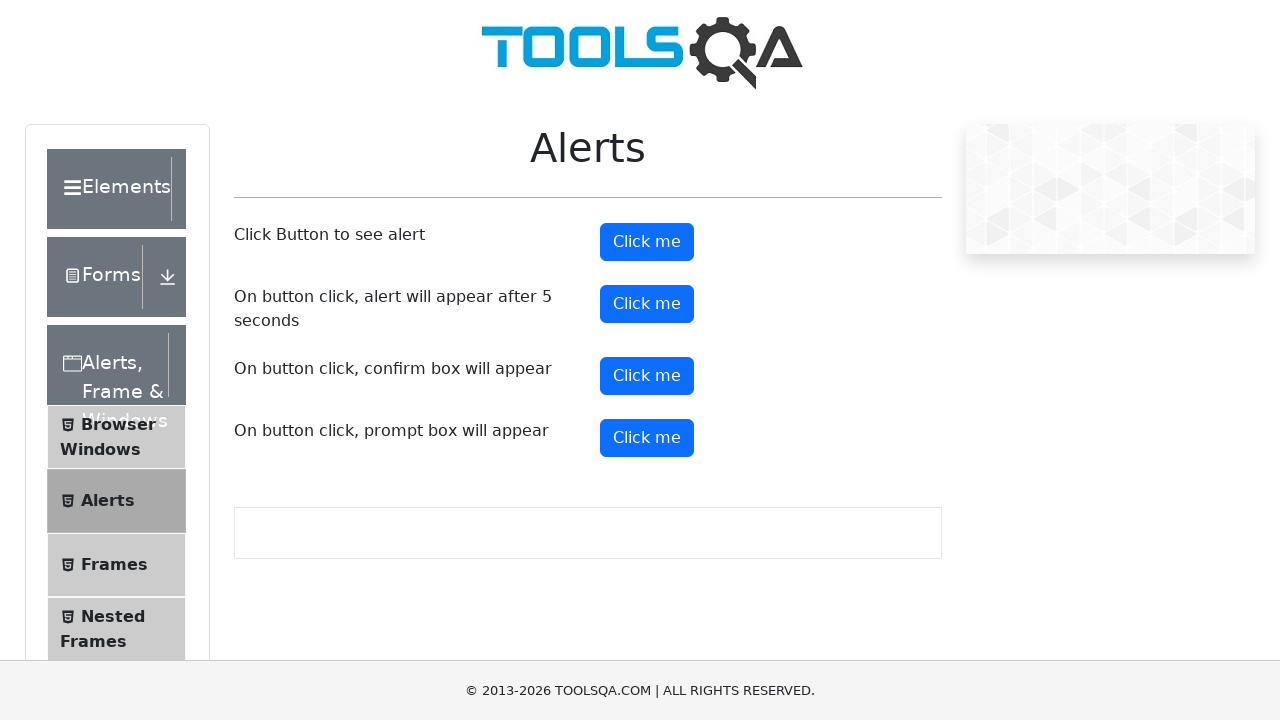

Clicked alert button to trigger simple alert dialog at (647, 242) on #alertButton
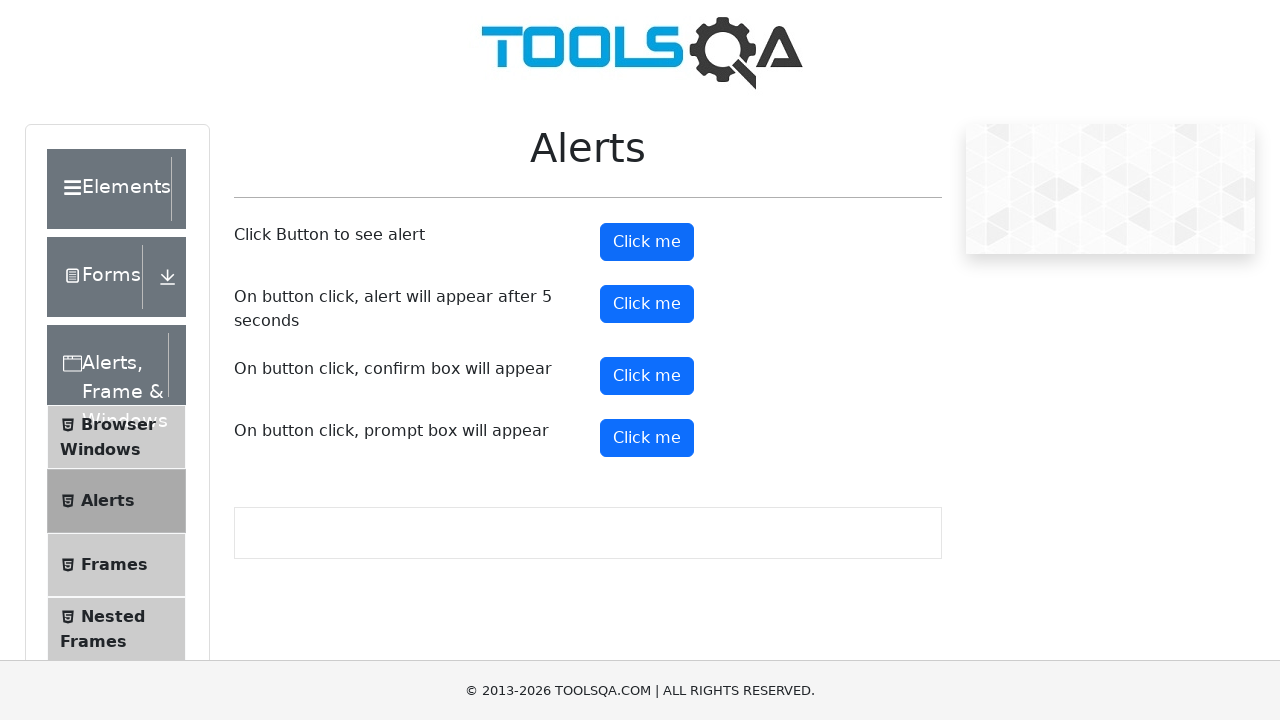

Waited 2000ms for alert to appear
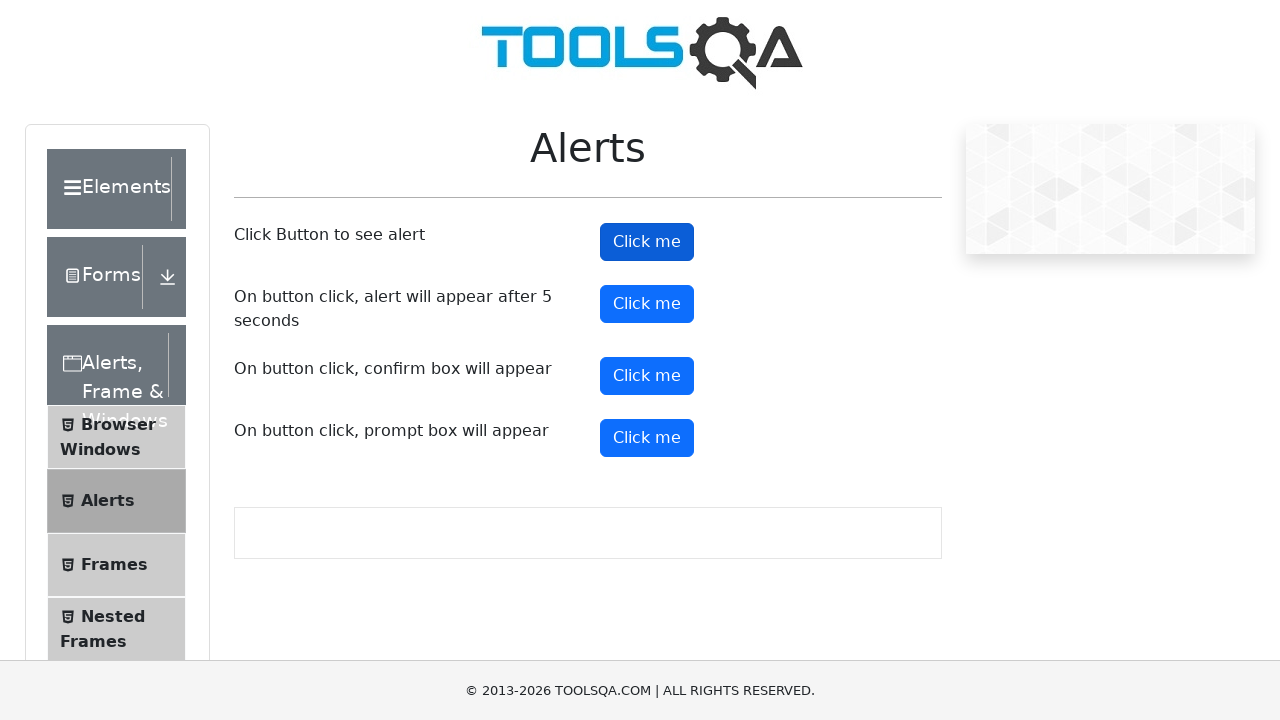

Set up dialog handler to accept simple alert
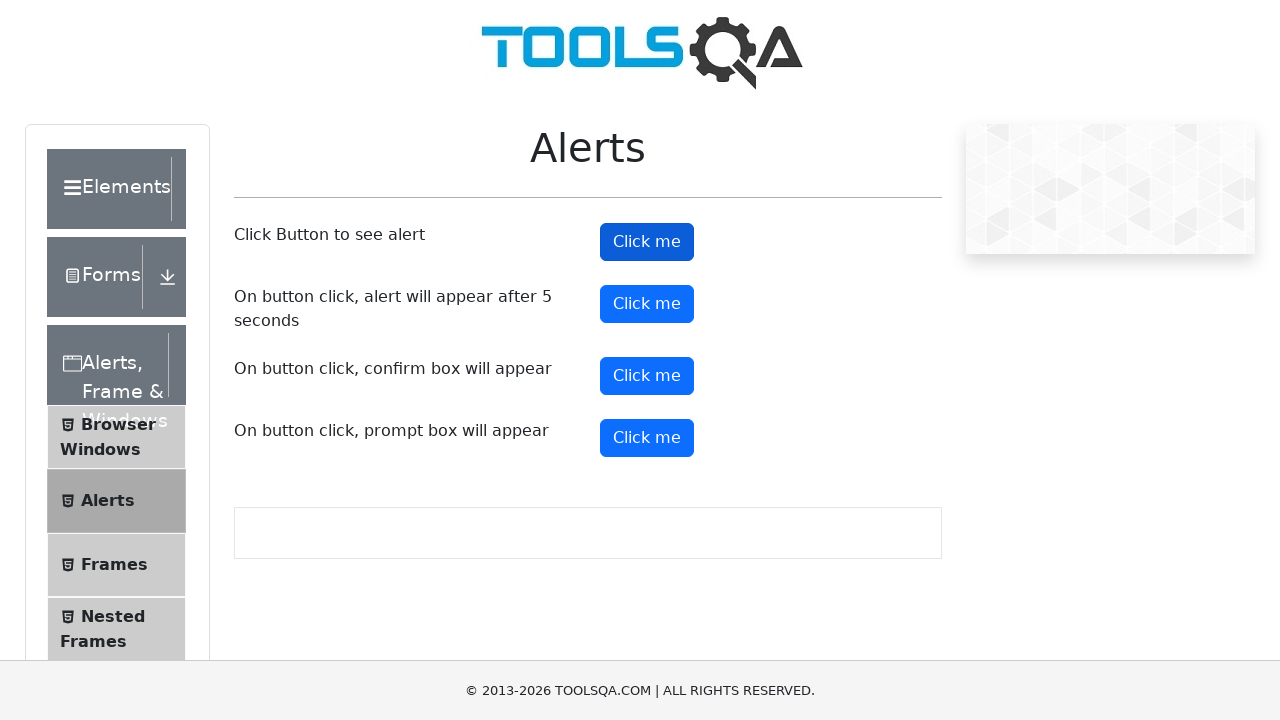

Set up dialog handler to dismiss confirmation alert
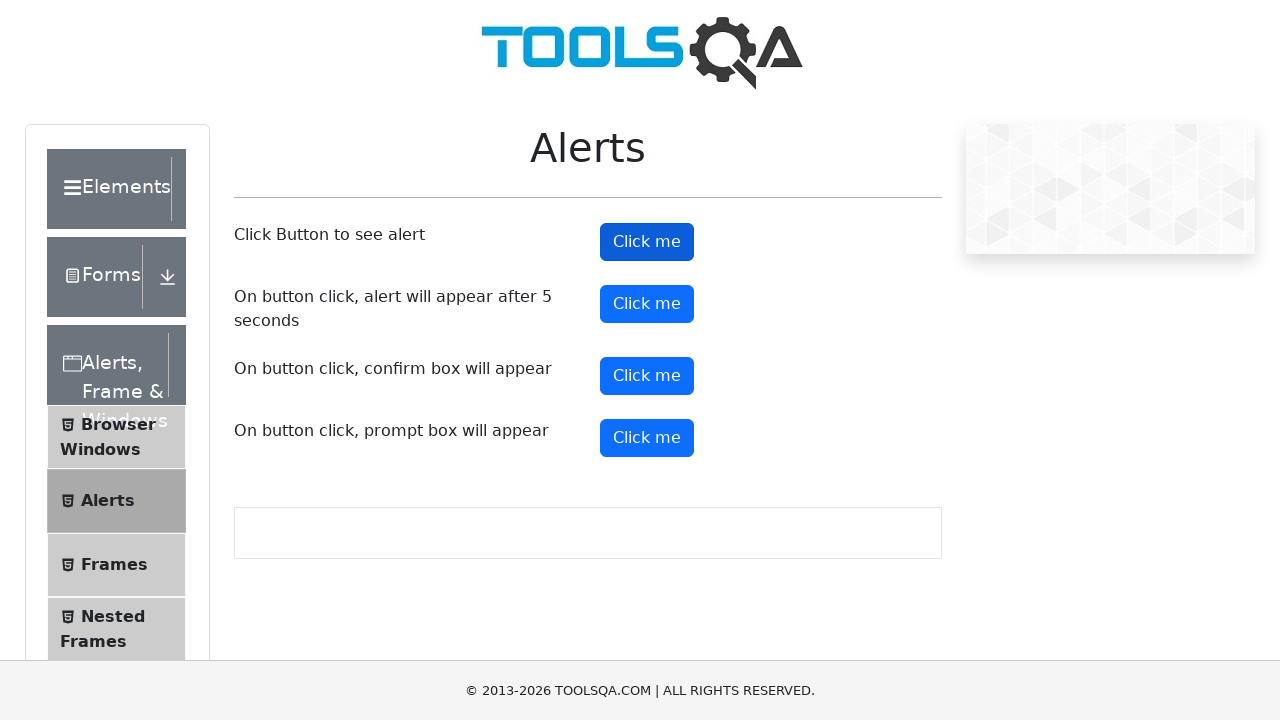

Clicked confirmation button to trigger confirmation dialog at (647, 376) on #confirmButton
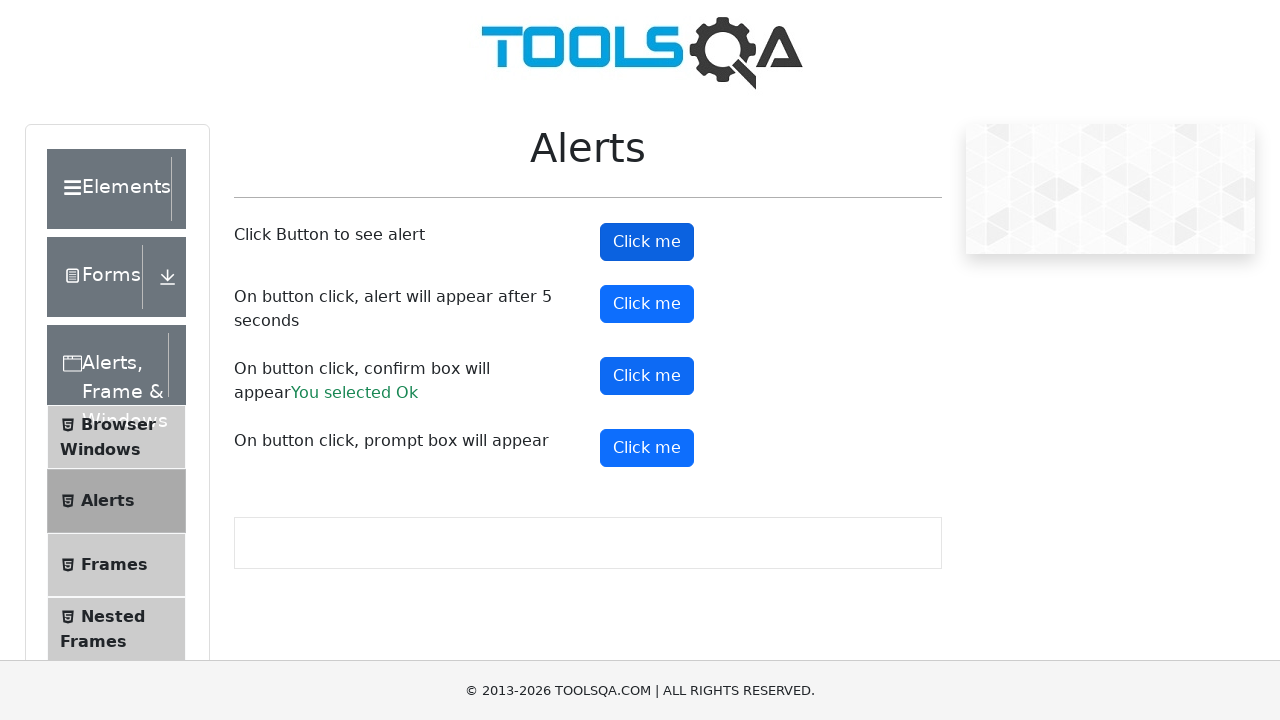

Waited 2000ms for confirmation dialog to be handled
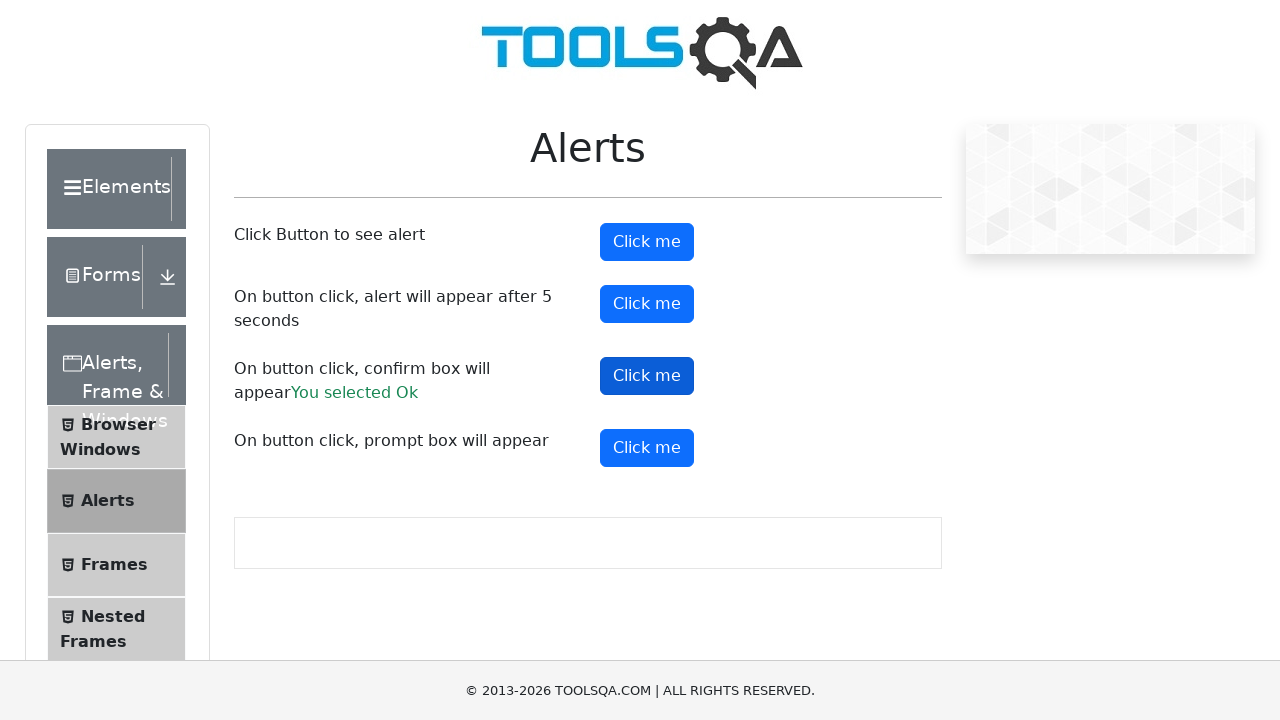

Set up dialog handler to accept prompt alert with text 'We are Moolyans'
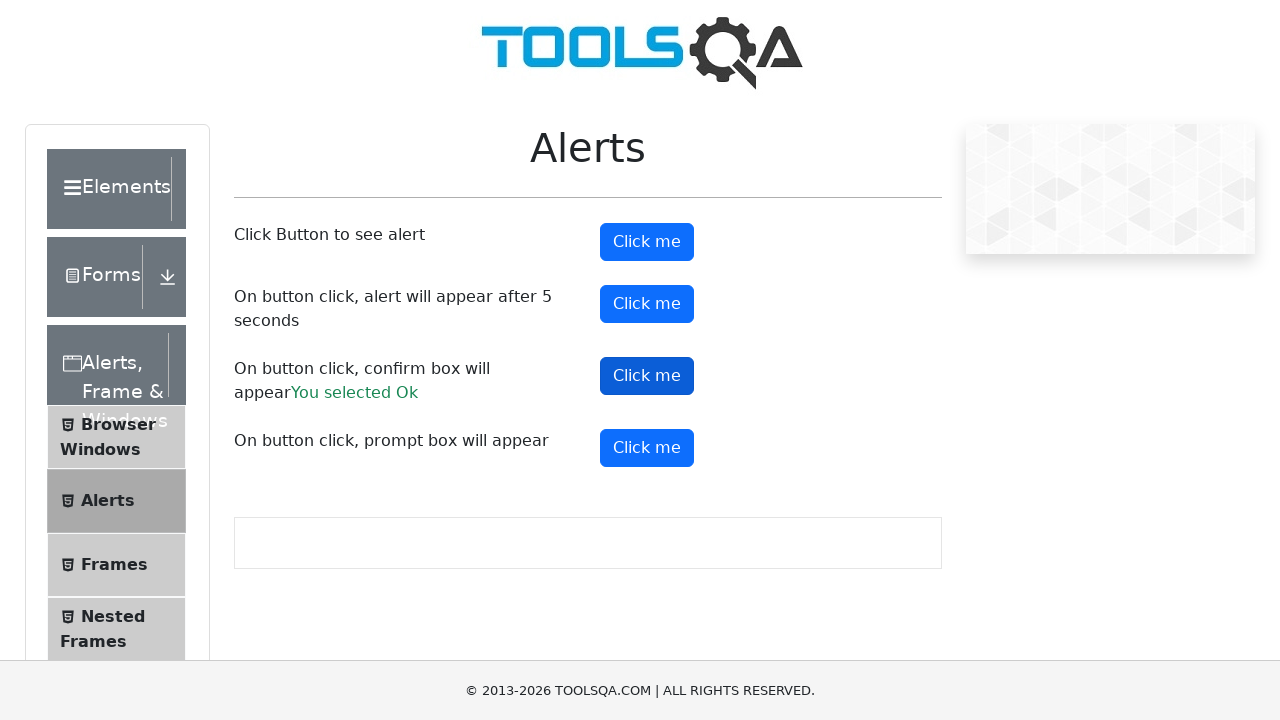

Clicked prompt button to trigger prompt alert dialog at (647, 448) on #promtButton
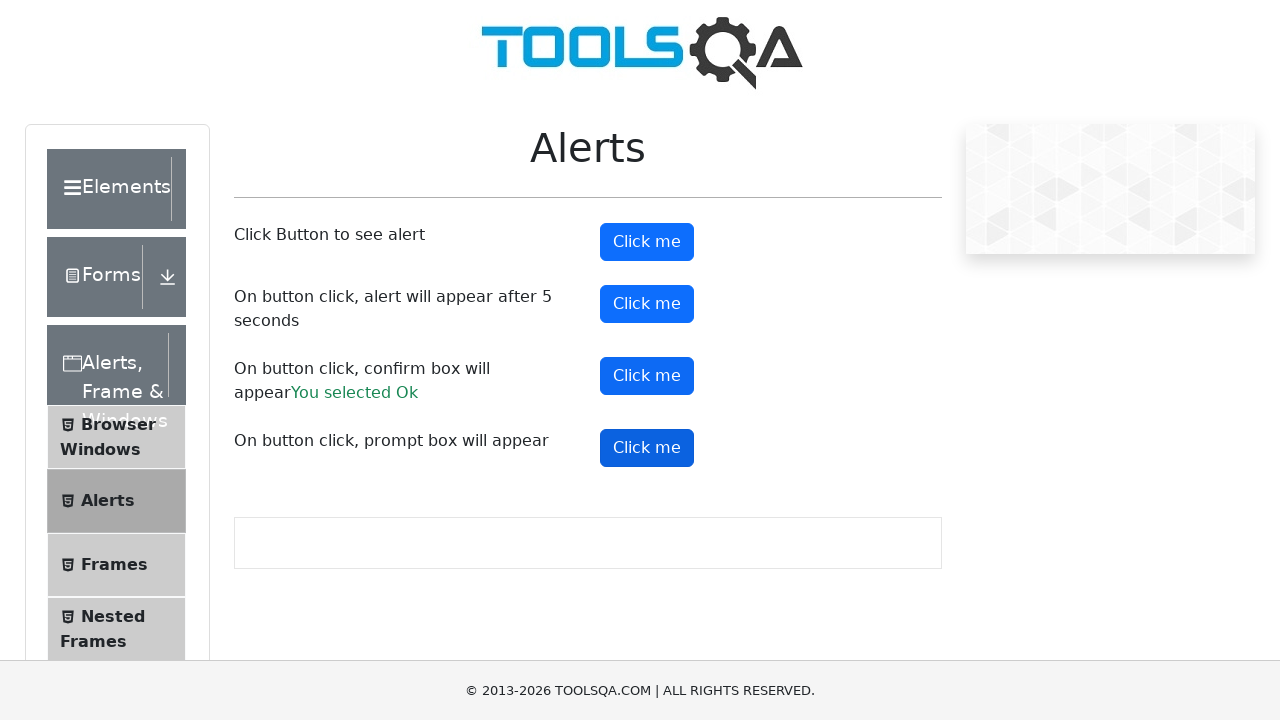

Waited 2000ms for prompt dialog to be handled
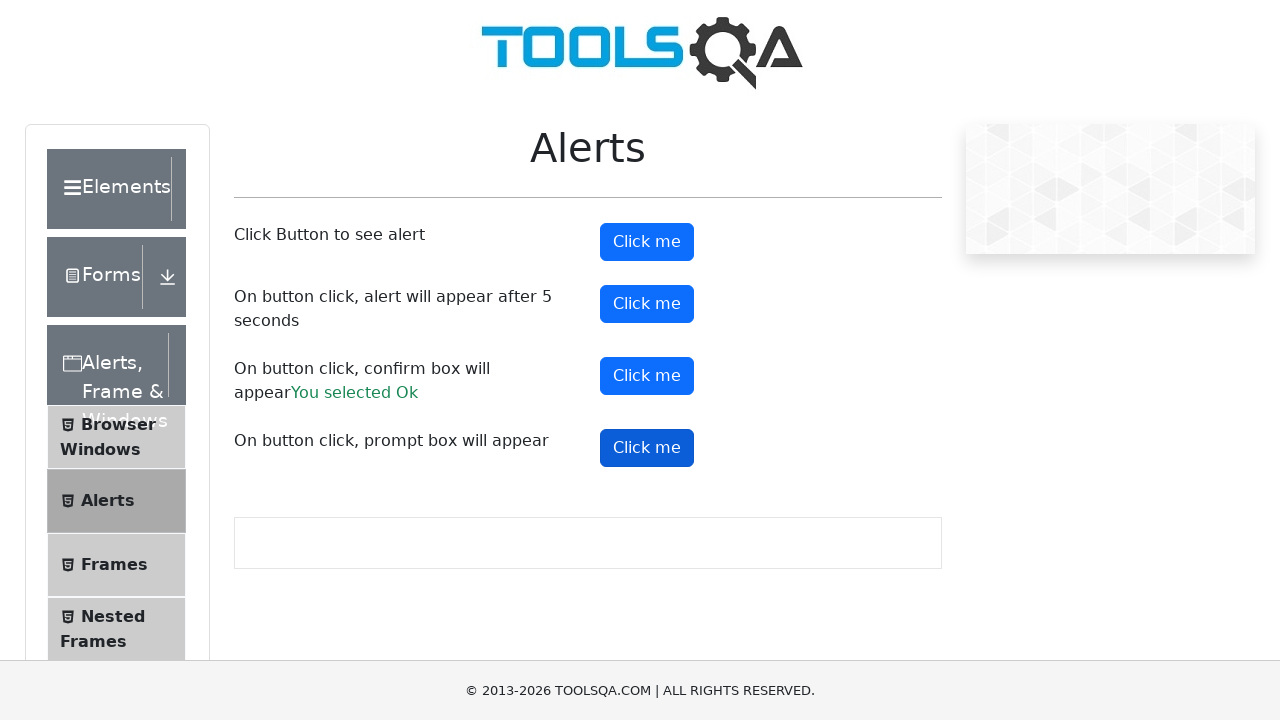

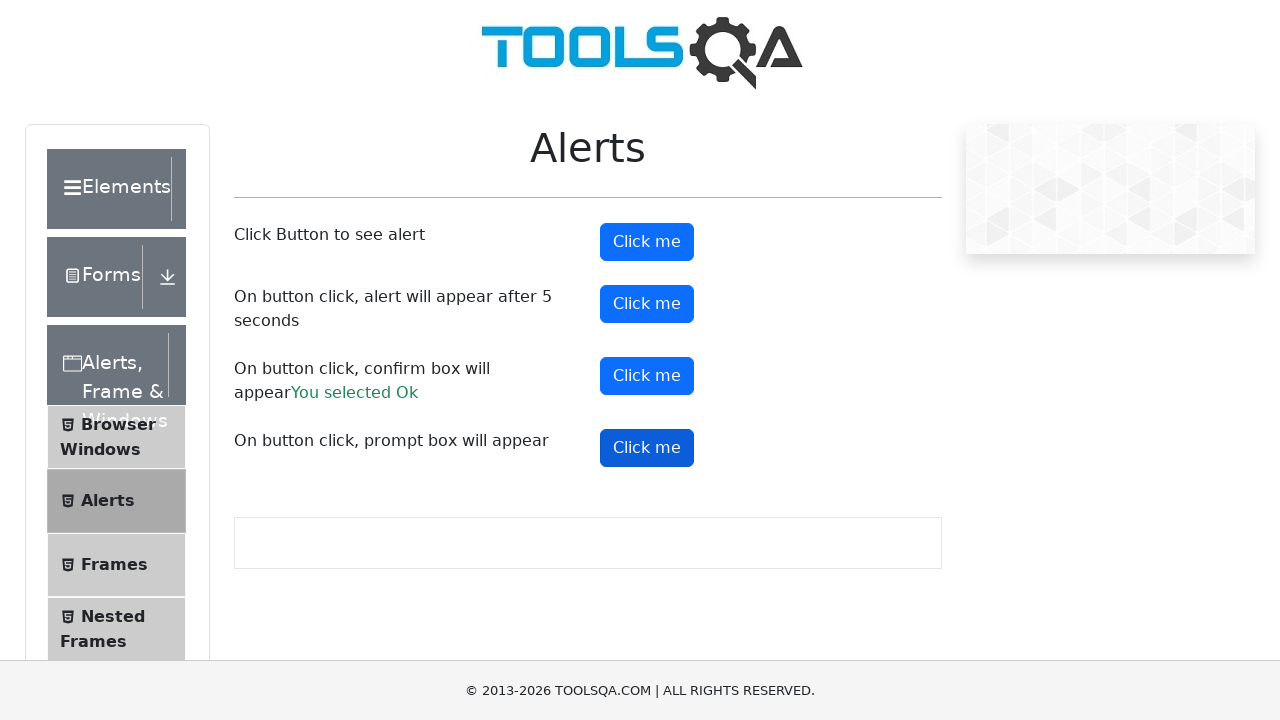